Tests login error handling by entering incorrect credentials and verifying the error message displayed

Starting URL: https://login1.nextbasecrm.com/

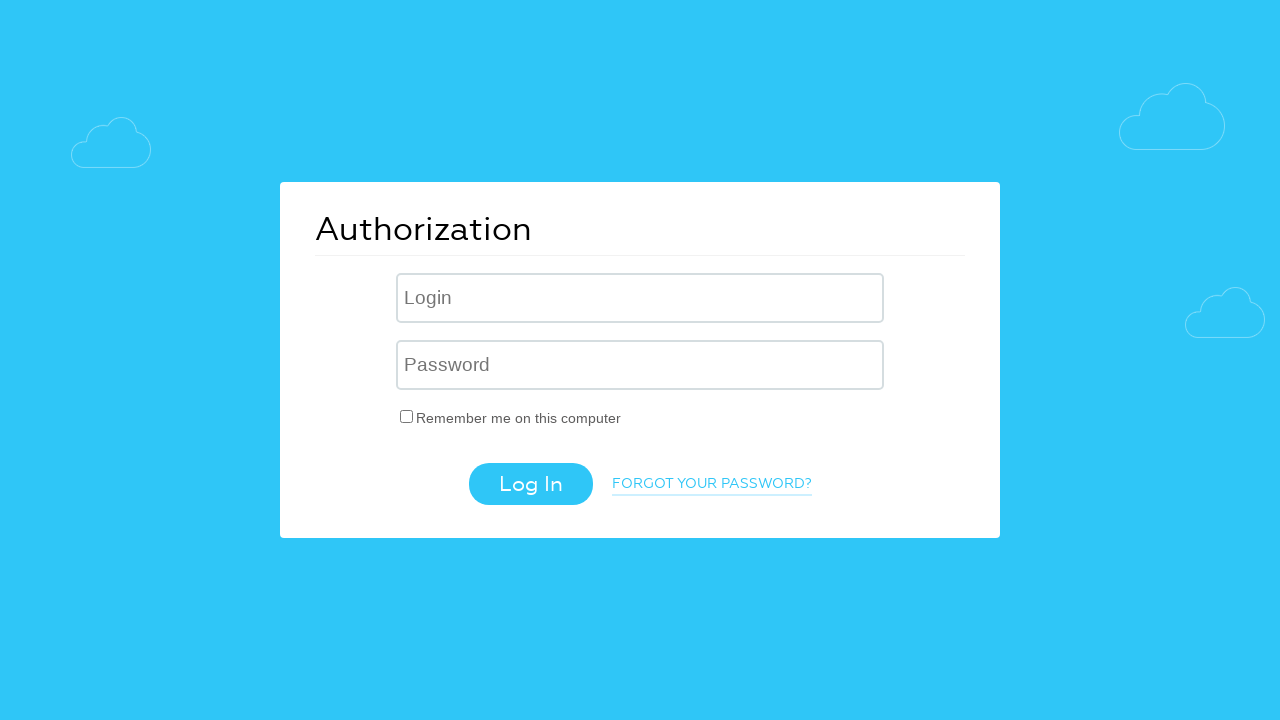

Filled username field with 'incorrect' on .login-inp
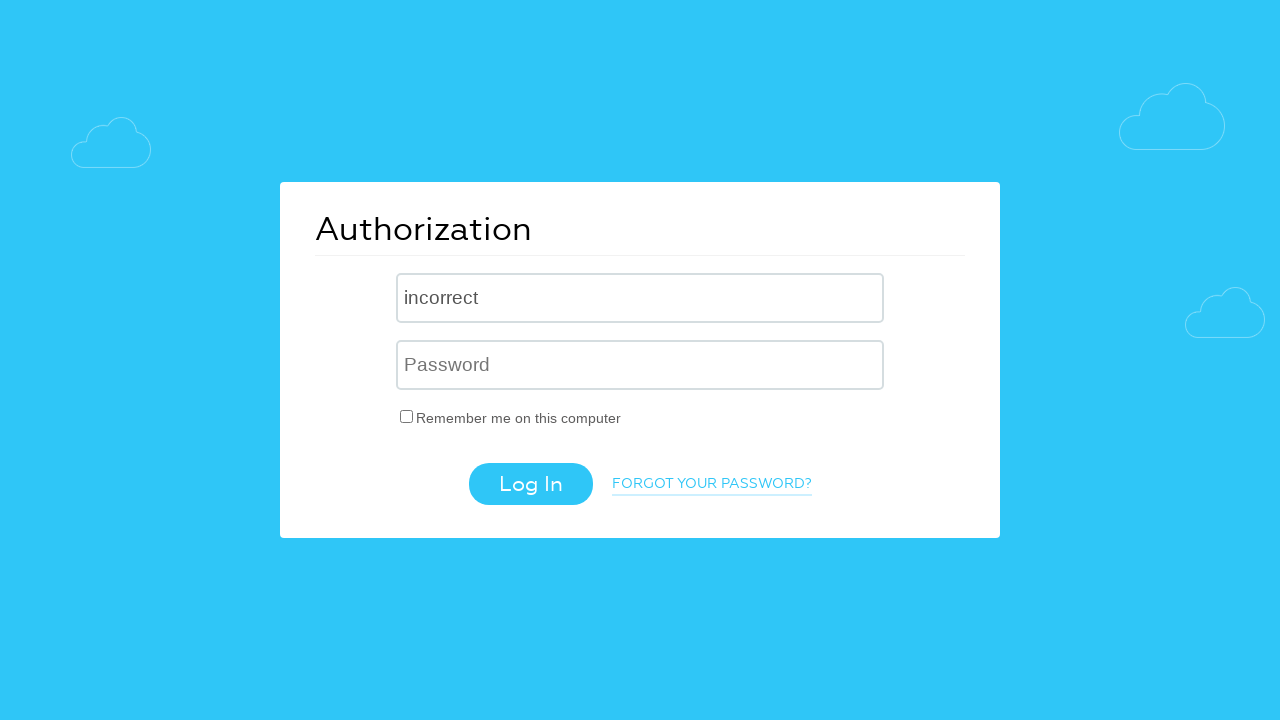

Filled password field with 'incorrect' on input[name='USER_PASSWORD']
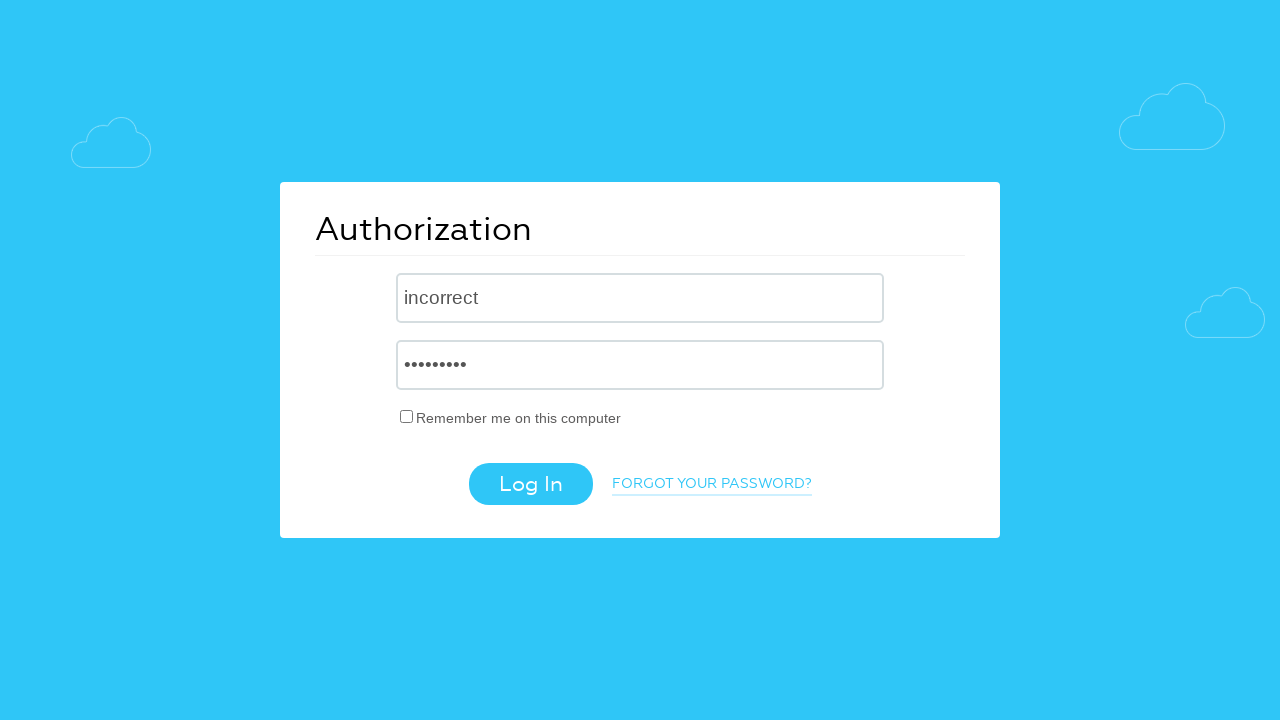

Clicked login button at (530, 484) on .login-btn
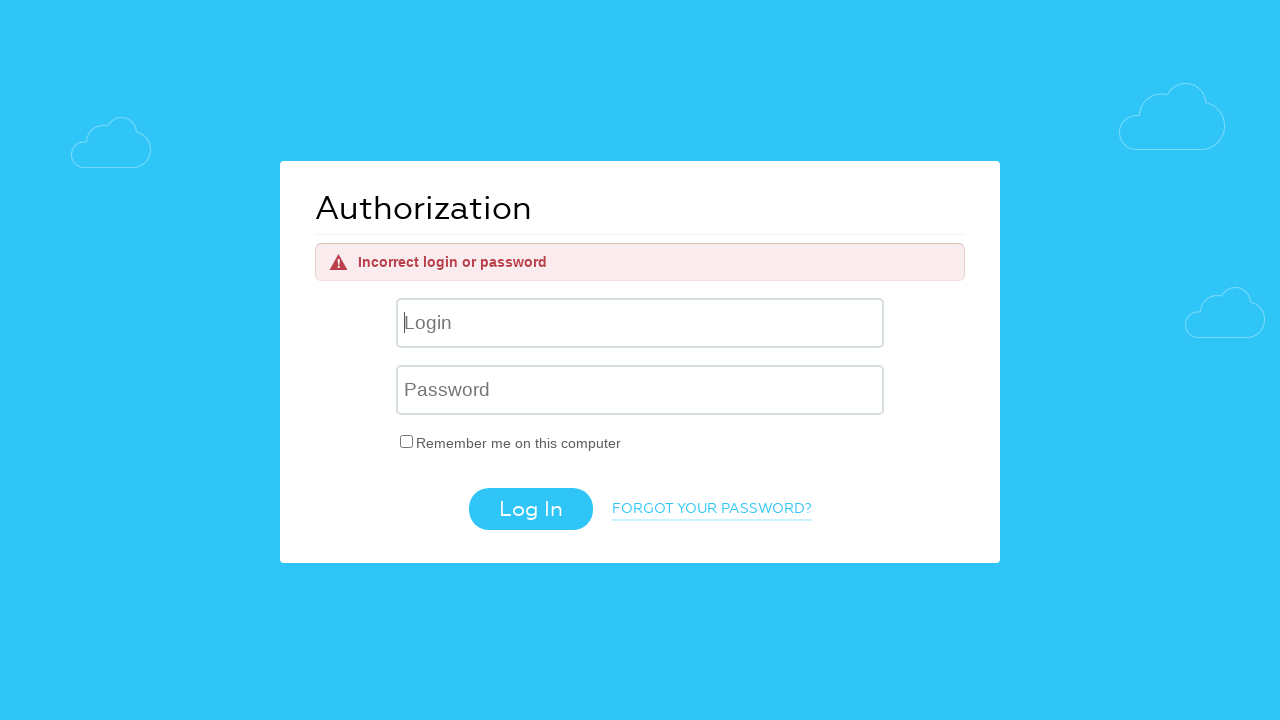

Error message appeared on page
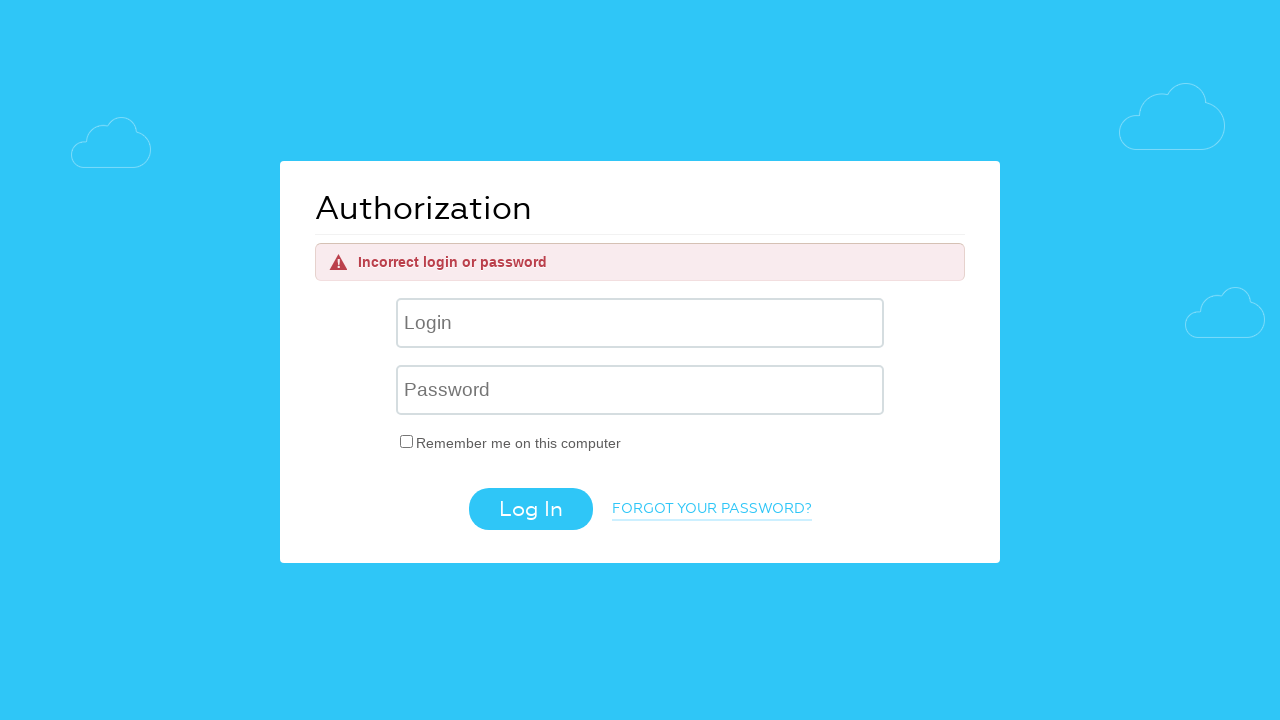

Retrieved error message text: 'Incorrect login or password'
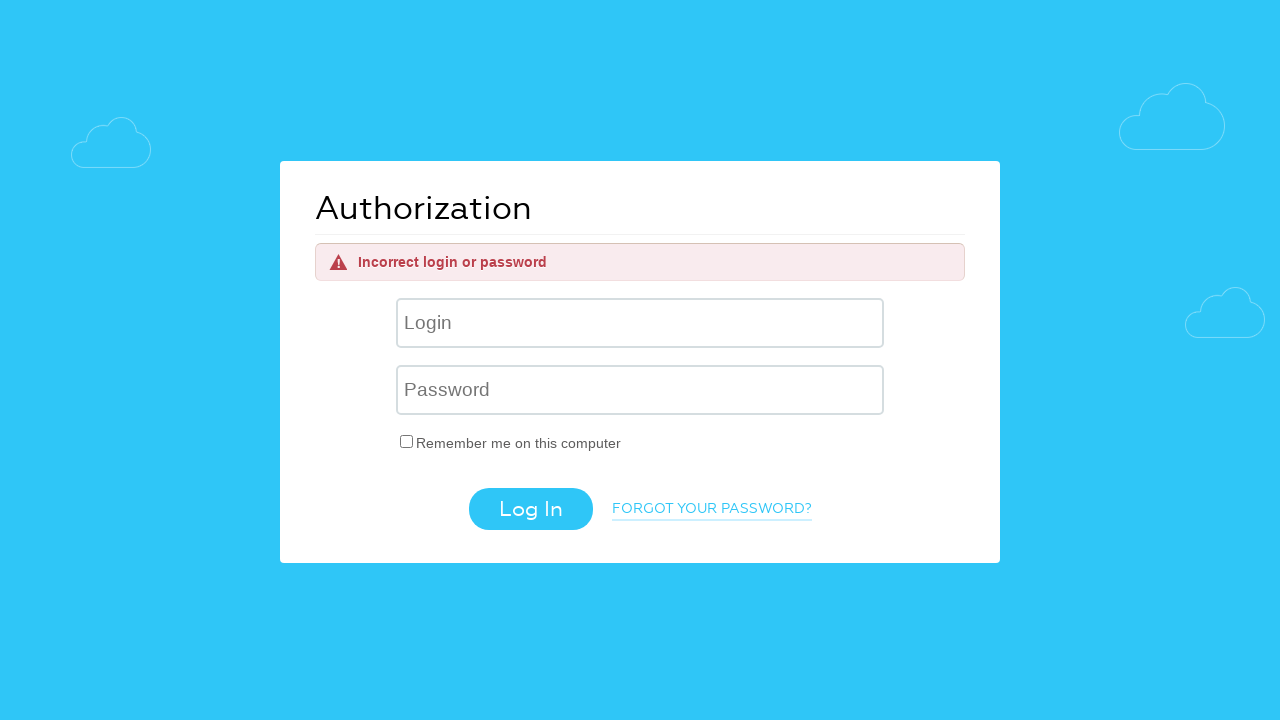

Assertion passed: Error message matches expected text
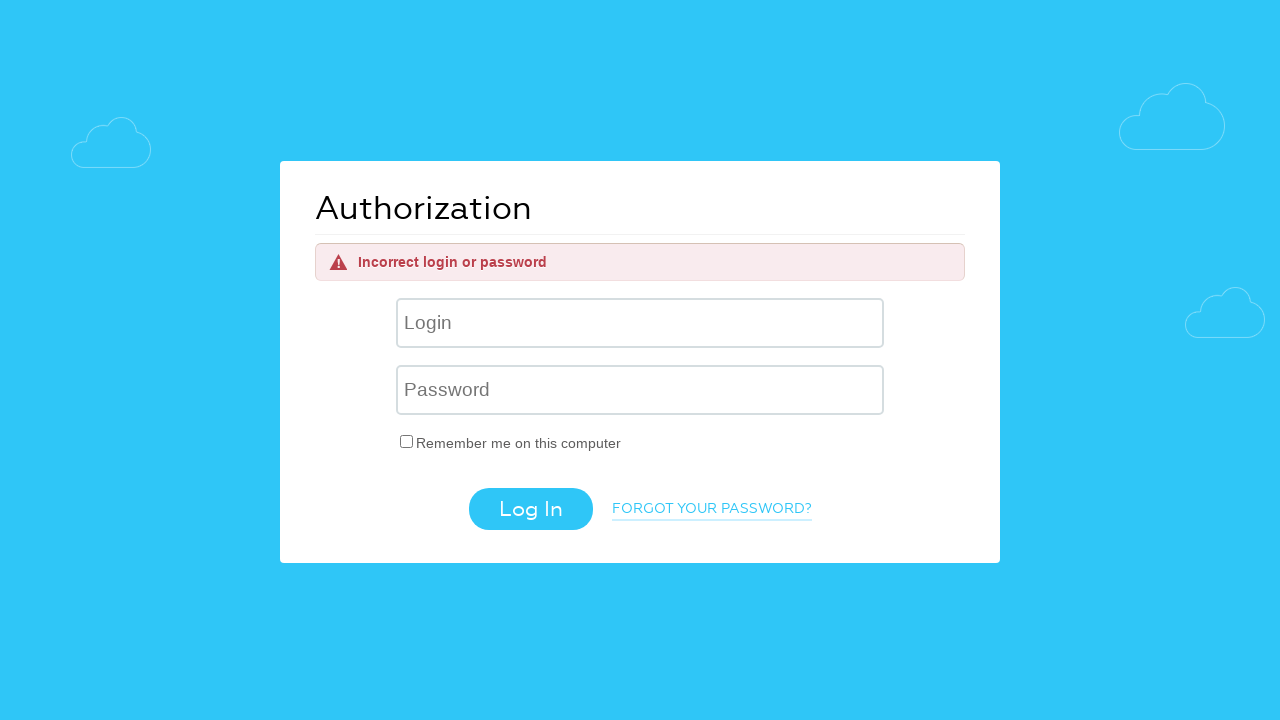

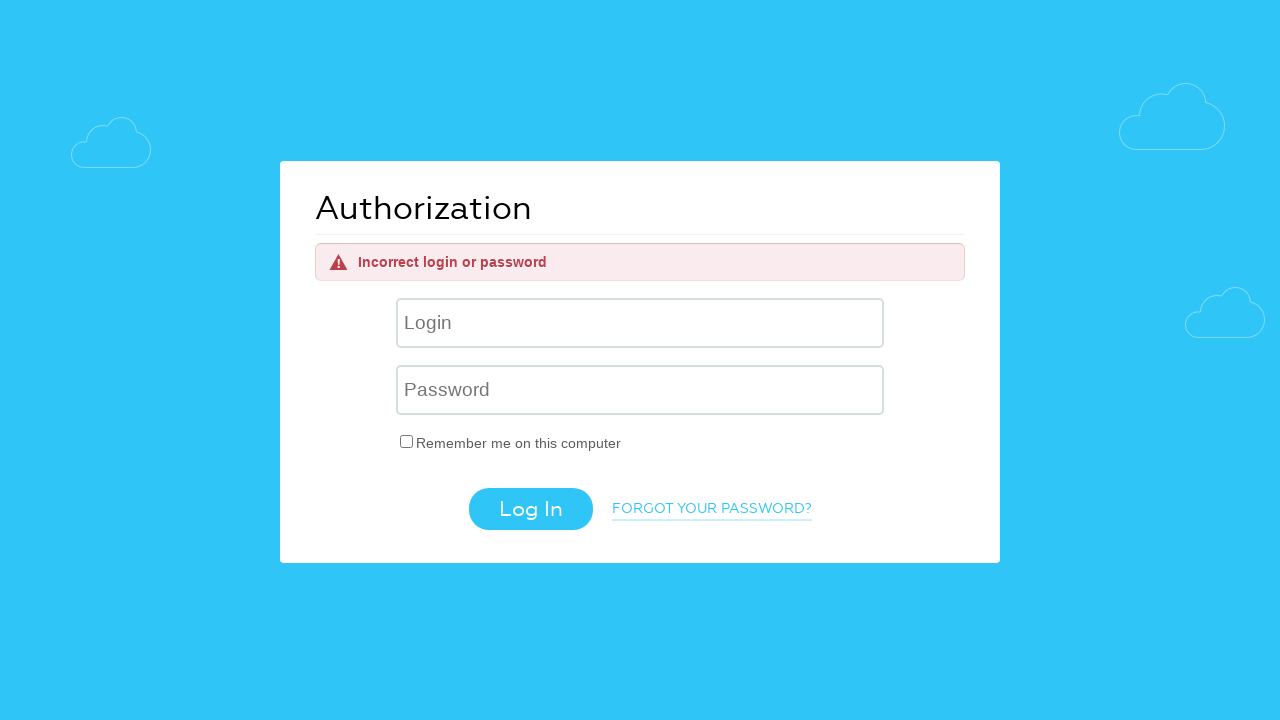